Tests slider interaction by moving the slider element to a specific position

Starting URL: http://demoqa.com/slider/

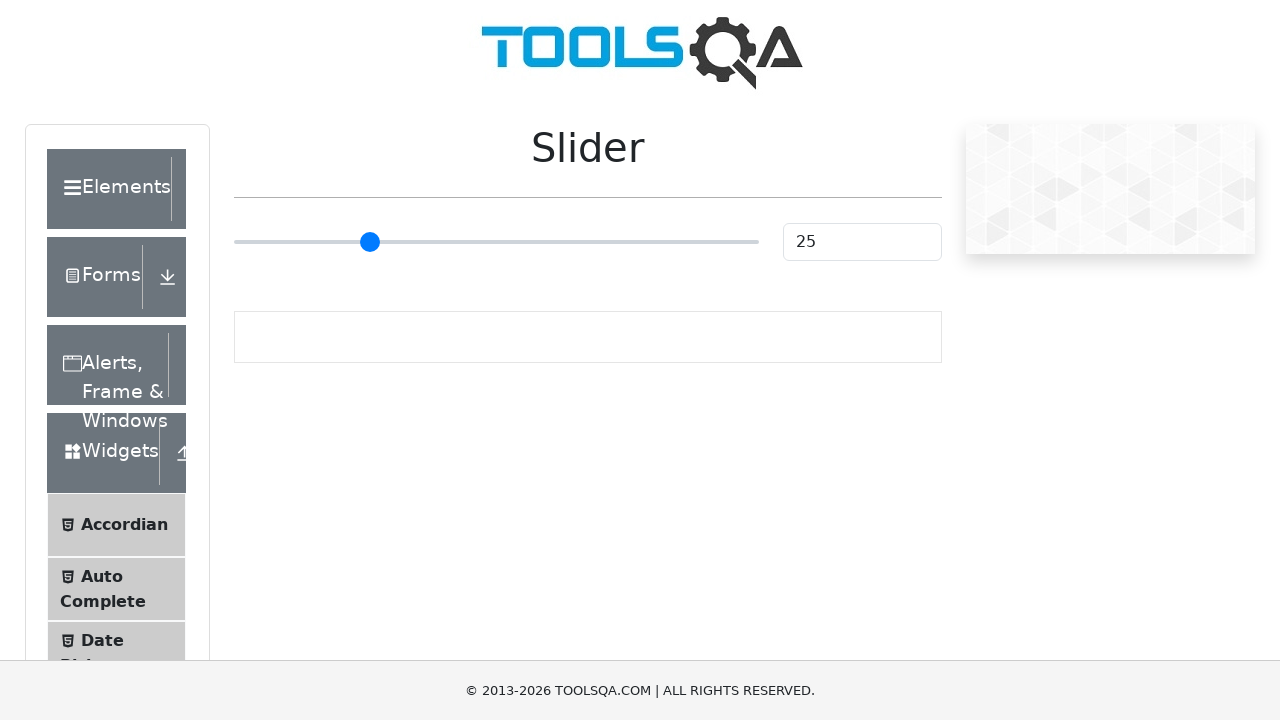

Located slider element with ID 'sliderContainer'
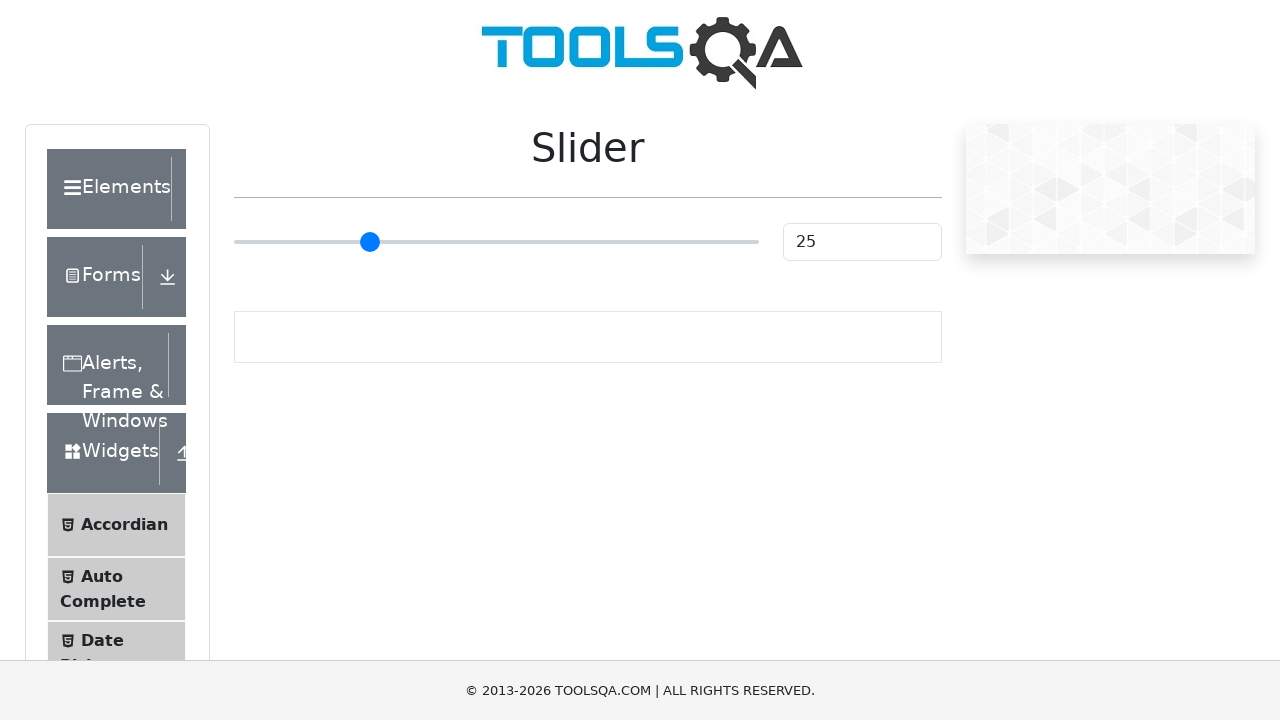

Clicked slider at position x=50, y=0 to move slider to specific position at (272, 223) on #sliderContainer
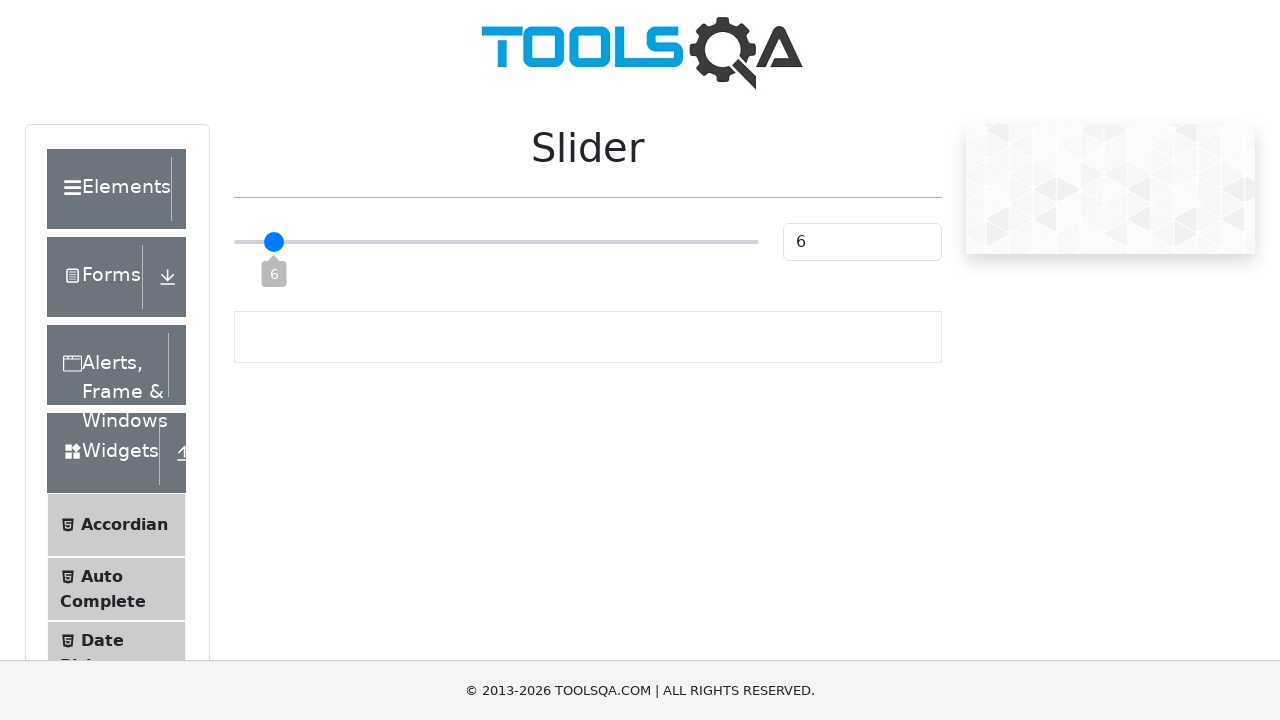

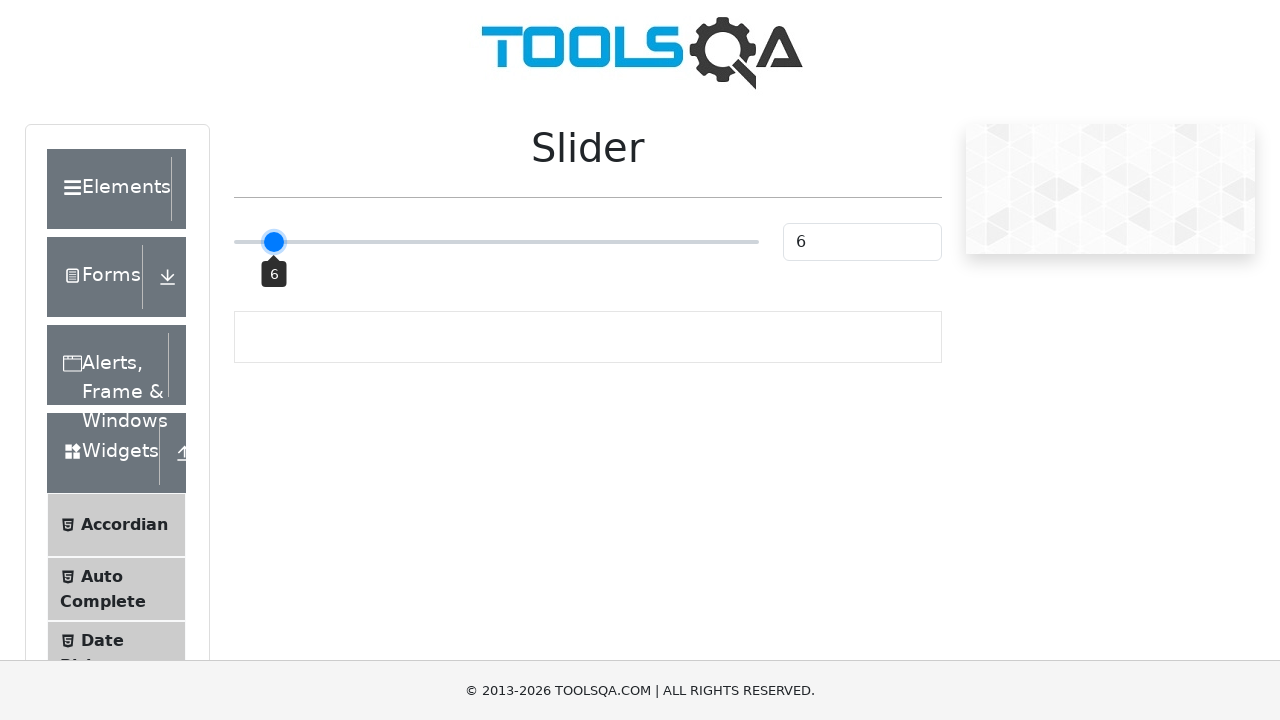